Tests JavaScript prompt dialog by clicking prompt button, entering text, accepting dialog, and verifying the entered text is displayed

Starting URL: https://automationfc.github.io/basic-form/index.html

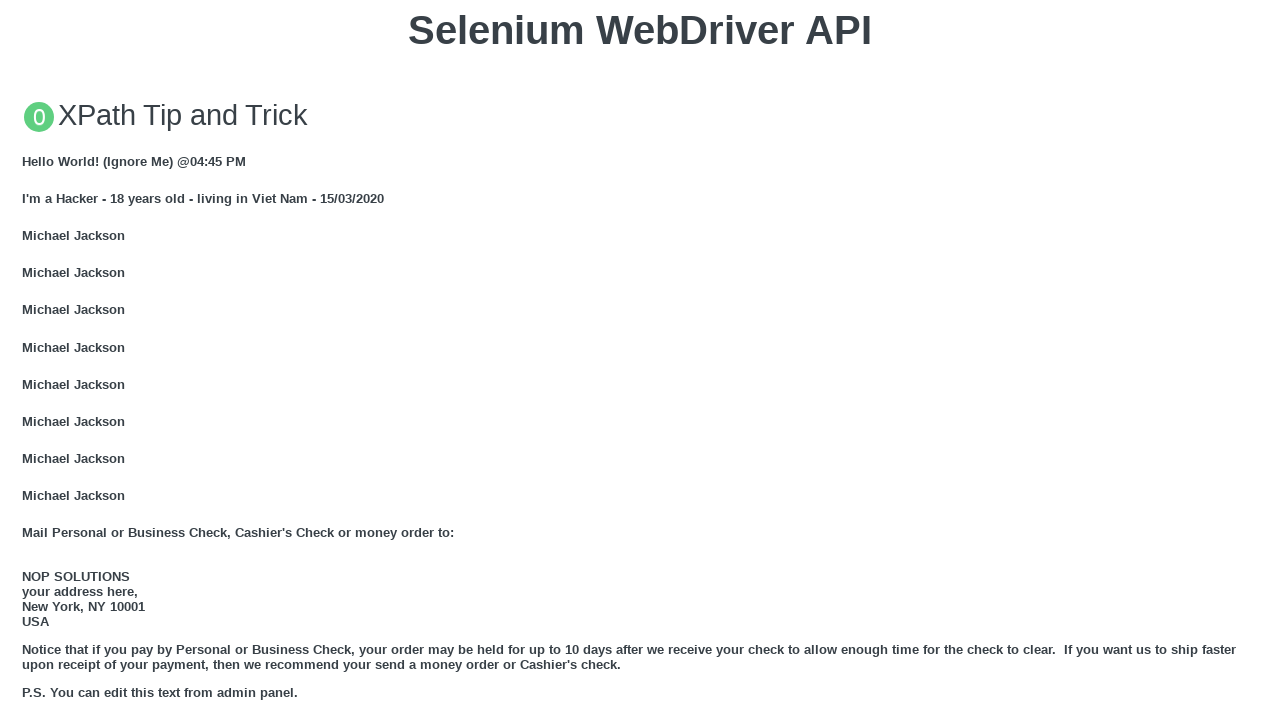

Scrolled to bottom of page
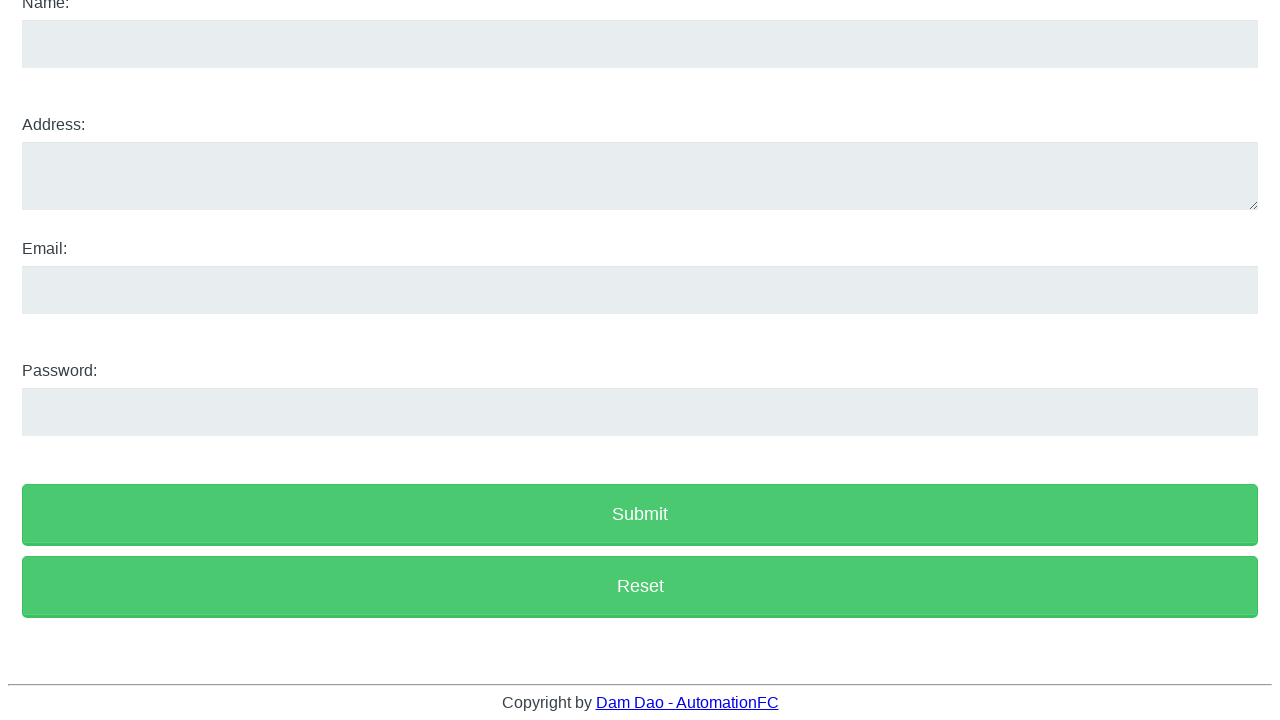

Set up dialog handler to accept prompt with text 'Ngavt'
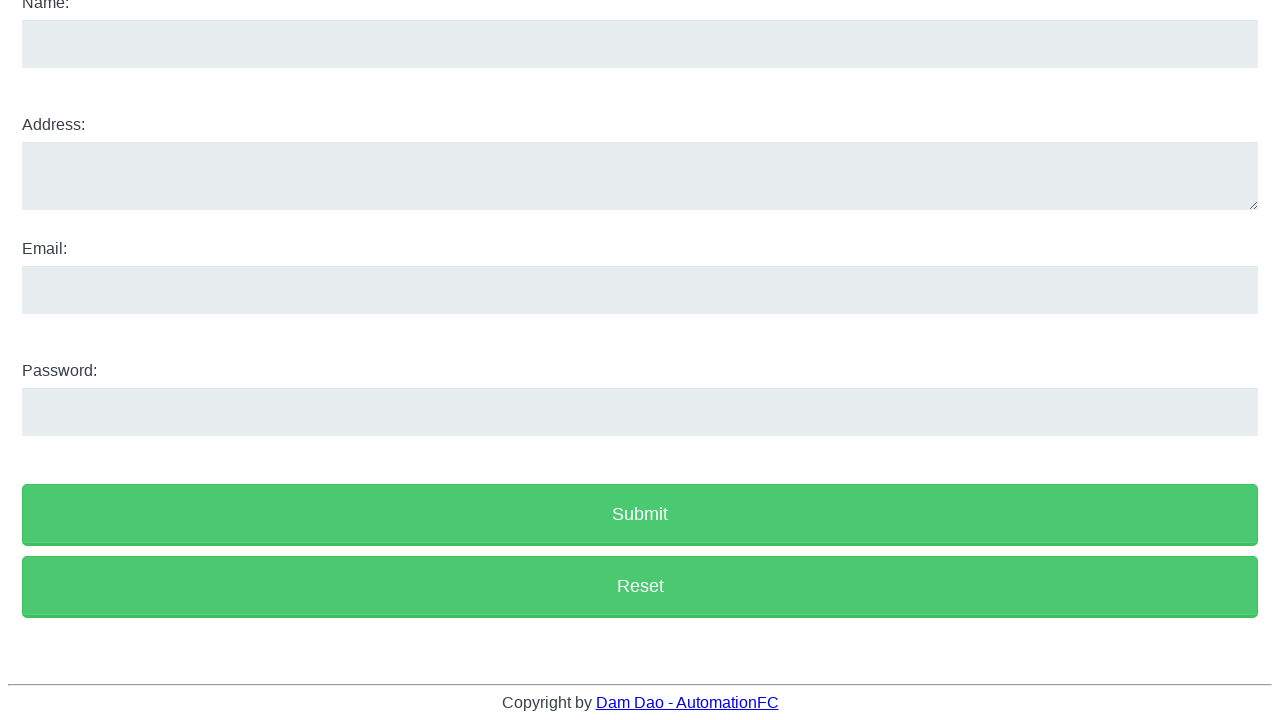

Clicked JS Prompt button to trigger dialog at (640, 360) on xpath=//button[text()='Click for JS Prompt']
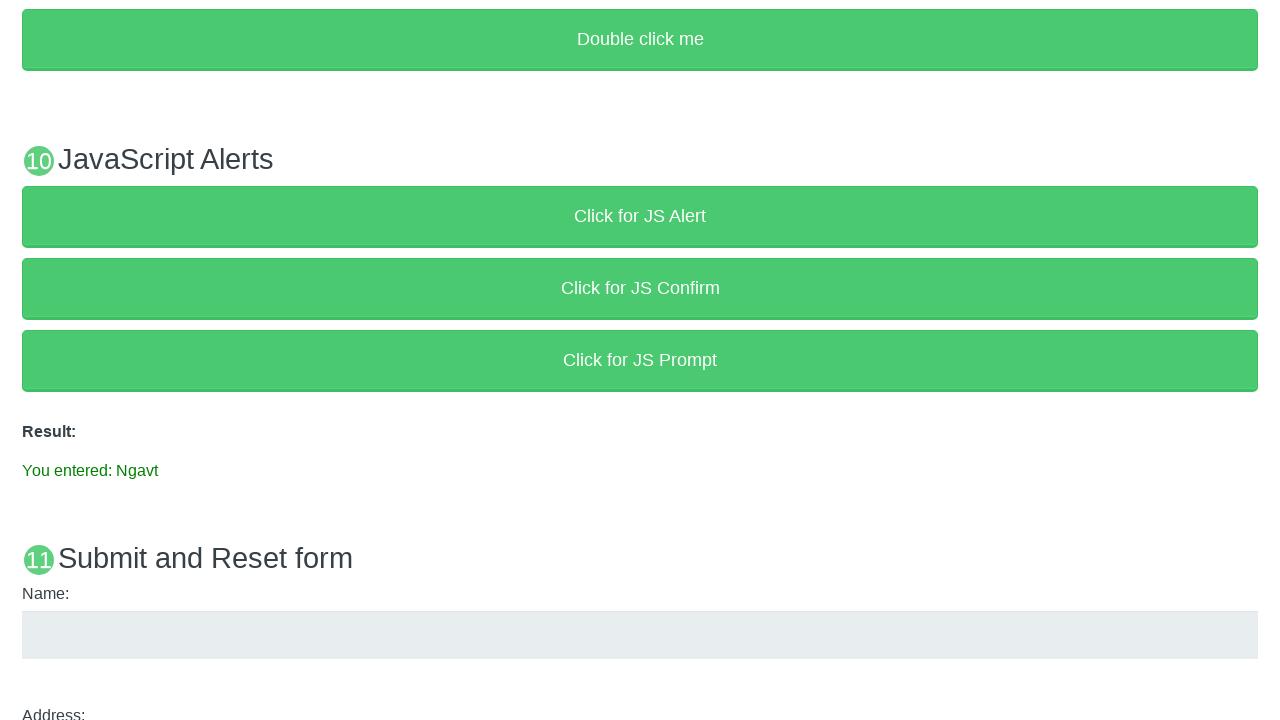

Waited for result paragraph to appear
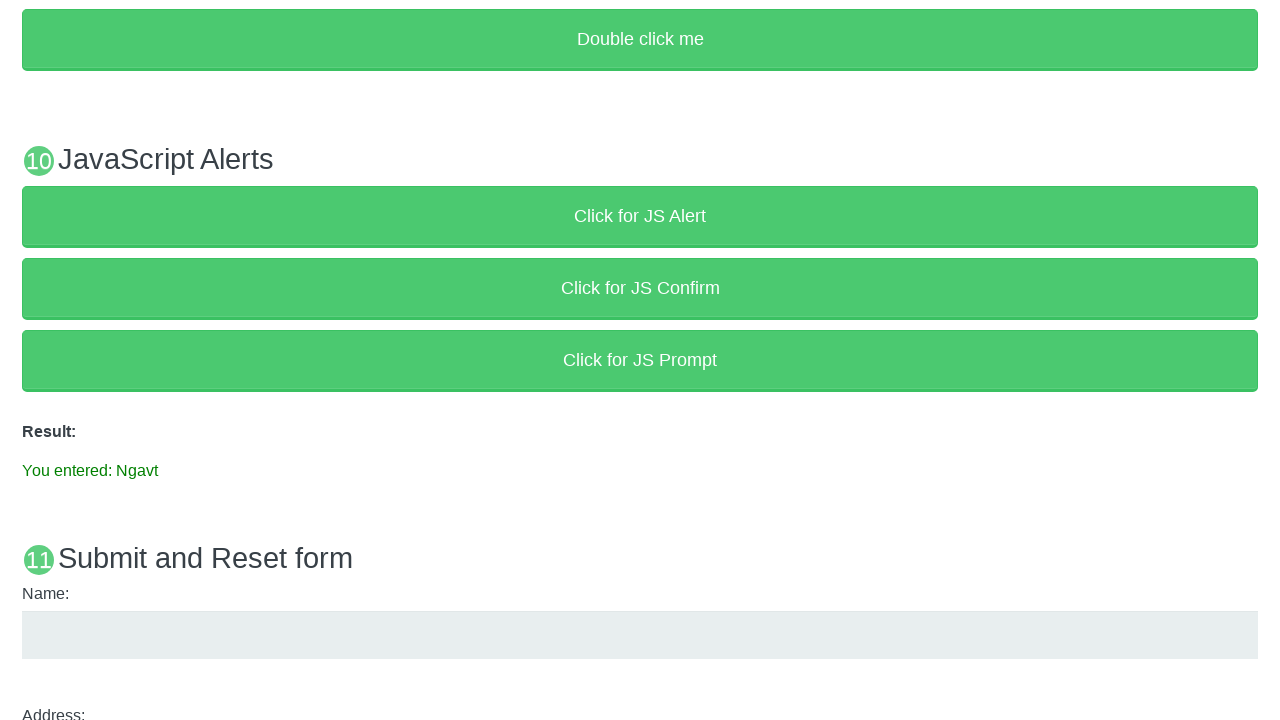

Verified entered text 'Ngavt' is displayed in result paragraph
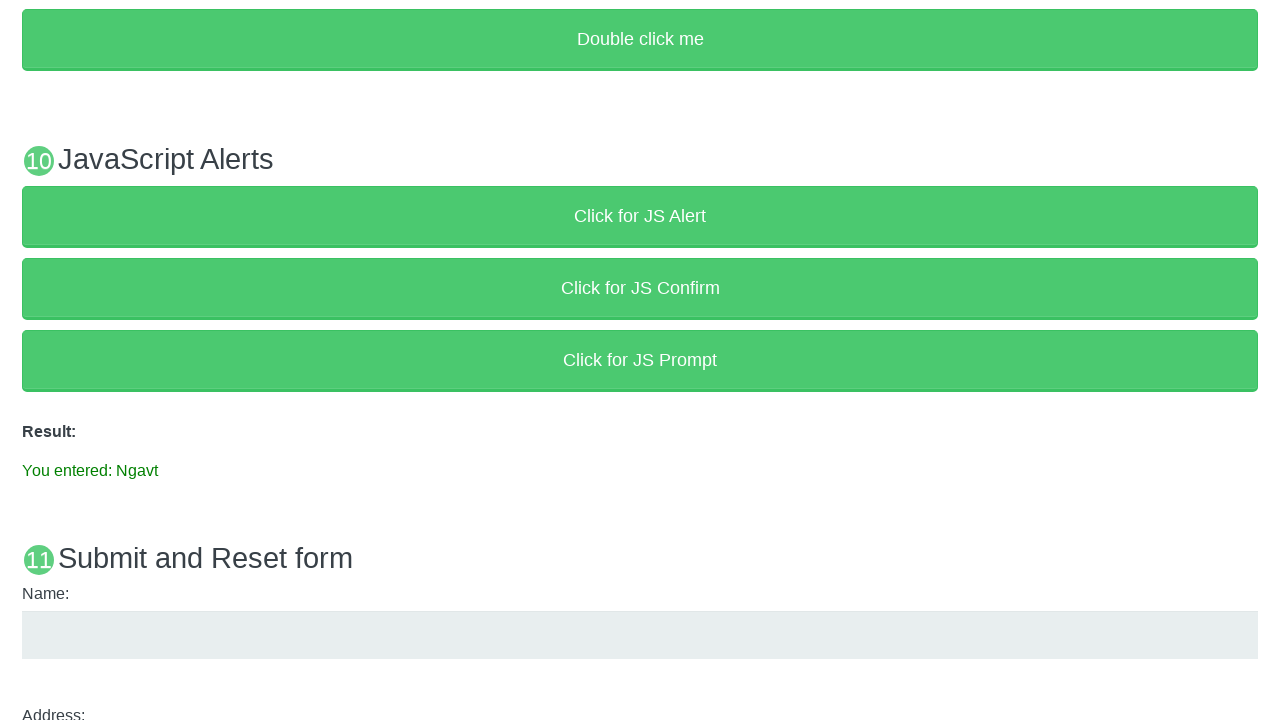

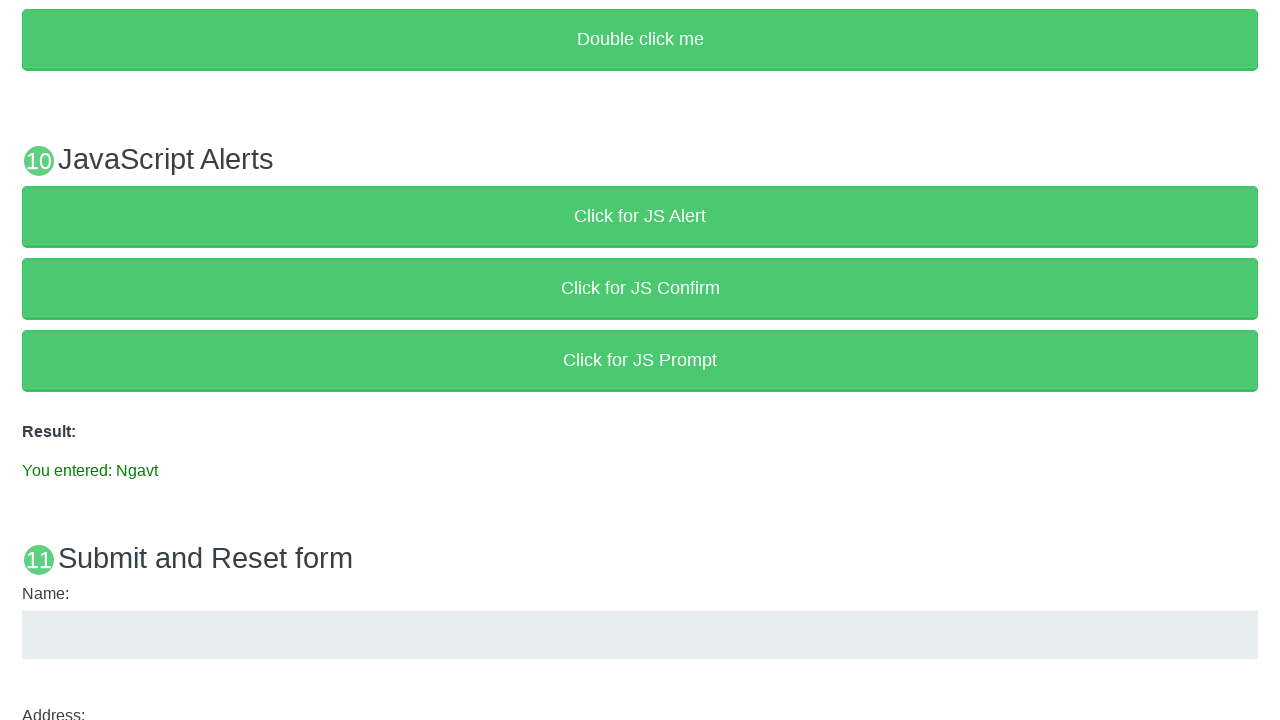